Tests alert handling functionality by entering a name in a text field, triggering an alert, and accepting it

Starting URL: https://rahulshettyacademy.com/AutomationPractice/

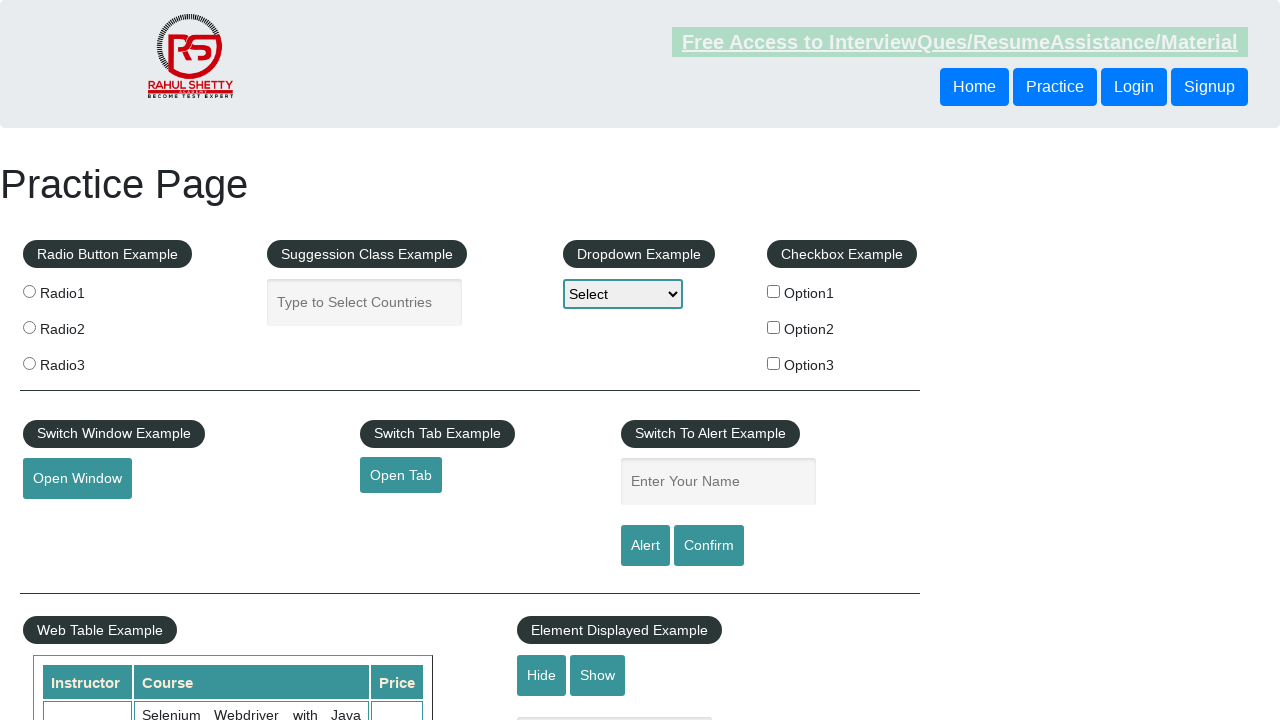

Filled name field with 'Moumita' on #name
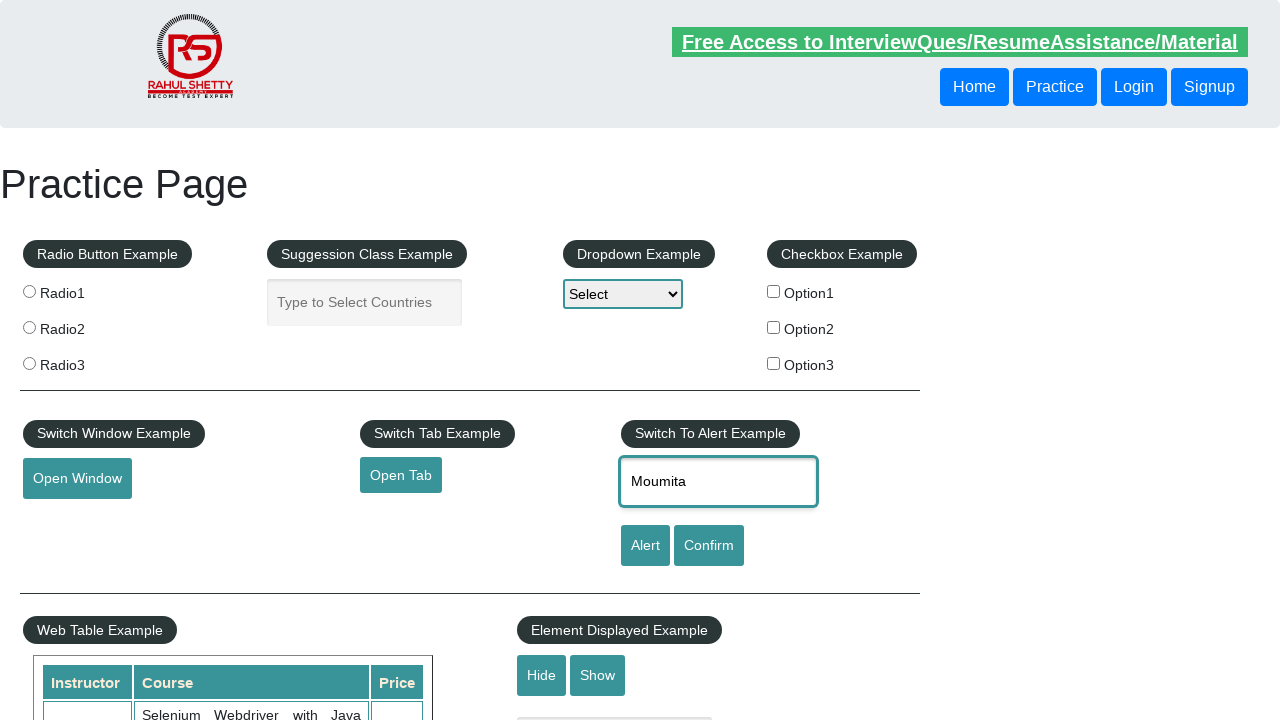

Clicked alert button to trigger alert at (645, 546) on #alertbtn
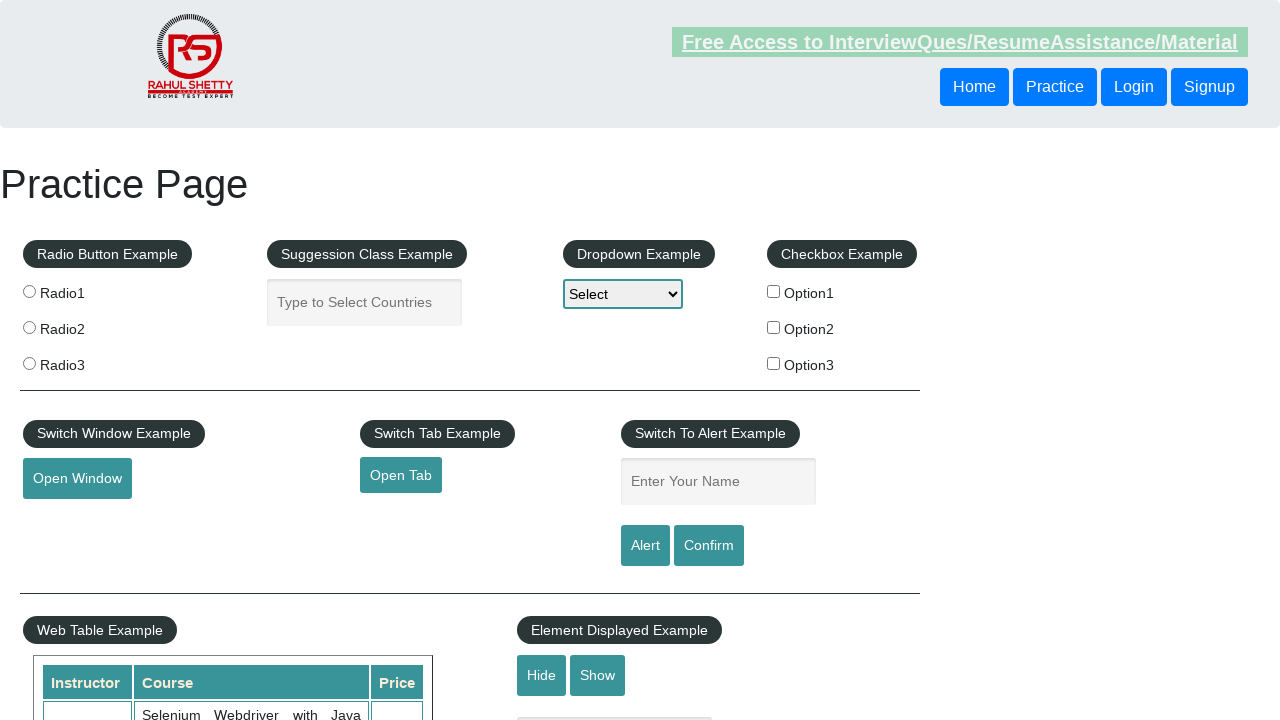

Alert dialog accepted
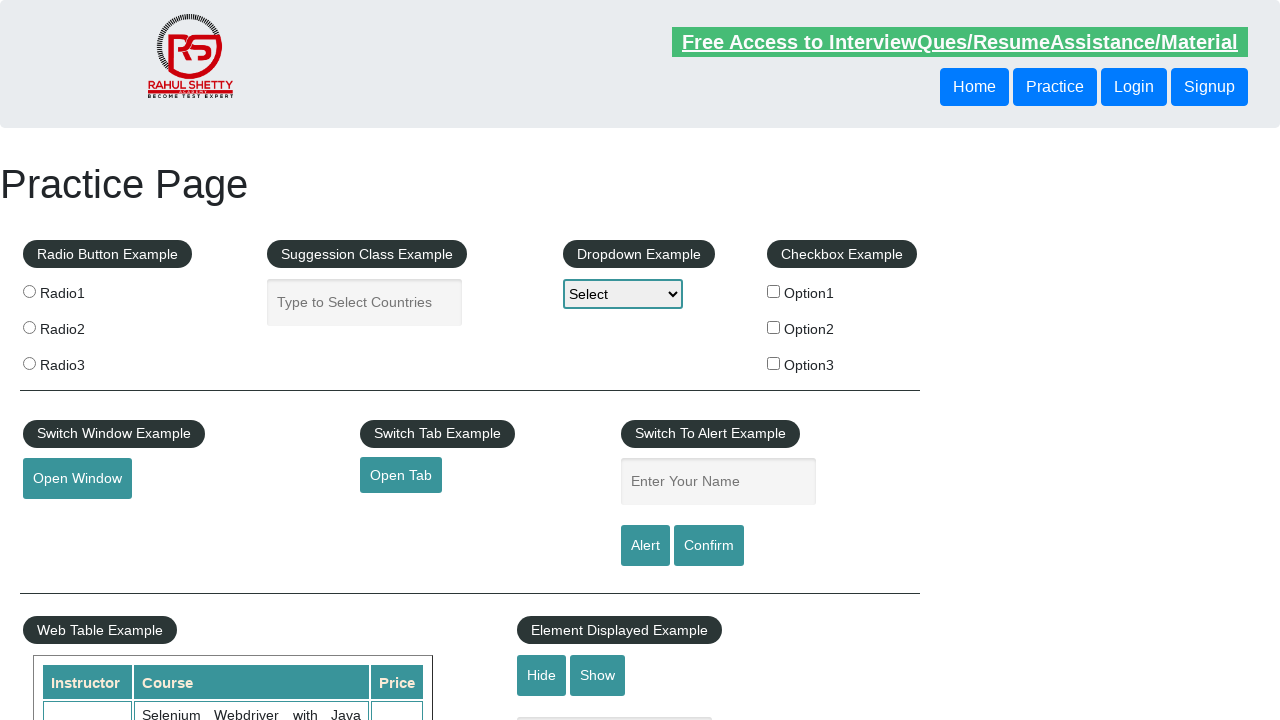

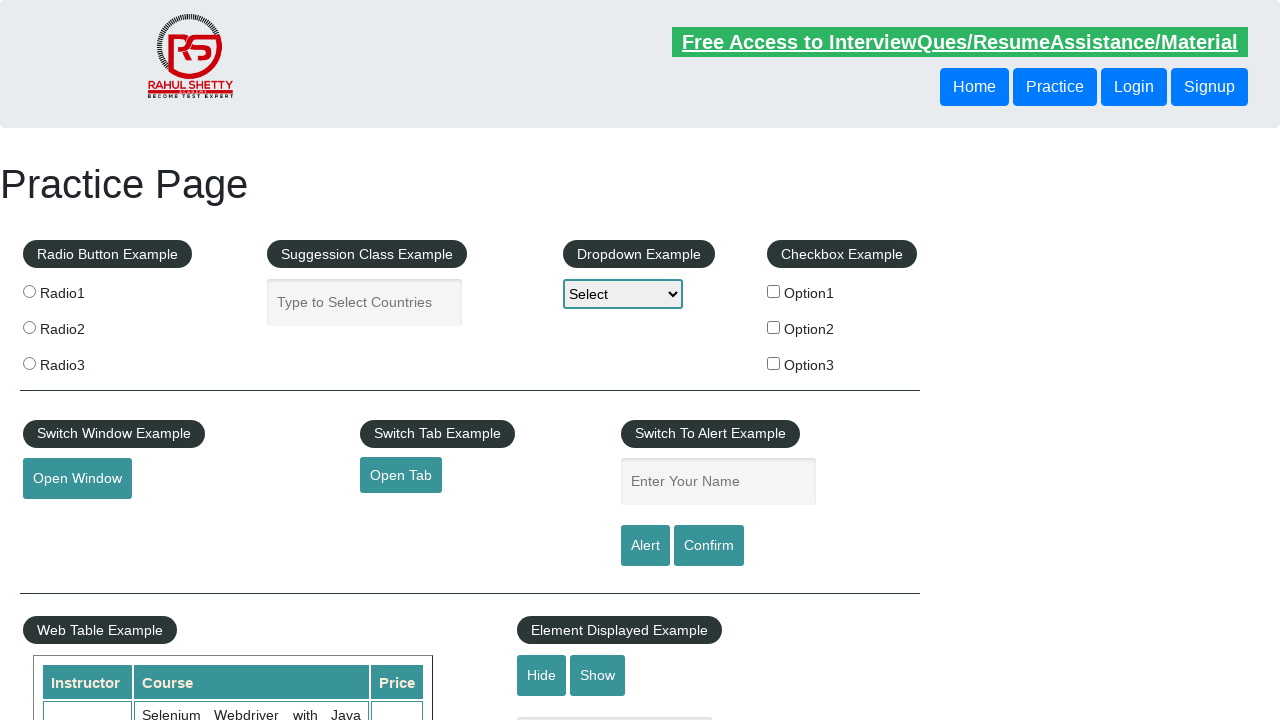